Tests tooltip display by hovering mouse over an age input field

Starting URL: https://automationfc.github.io/jquery-tooltip/

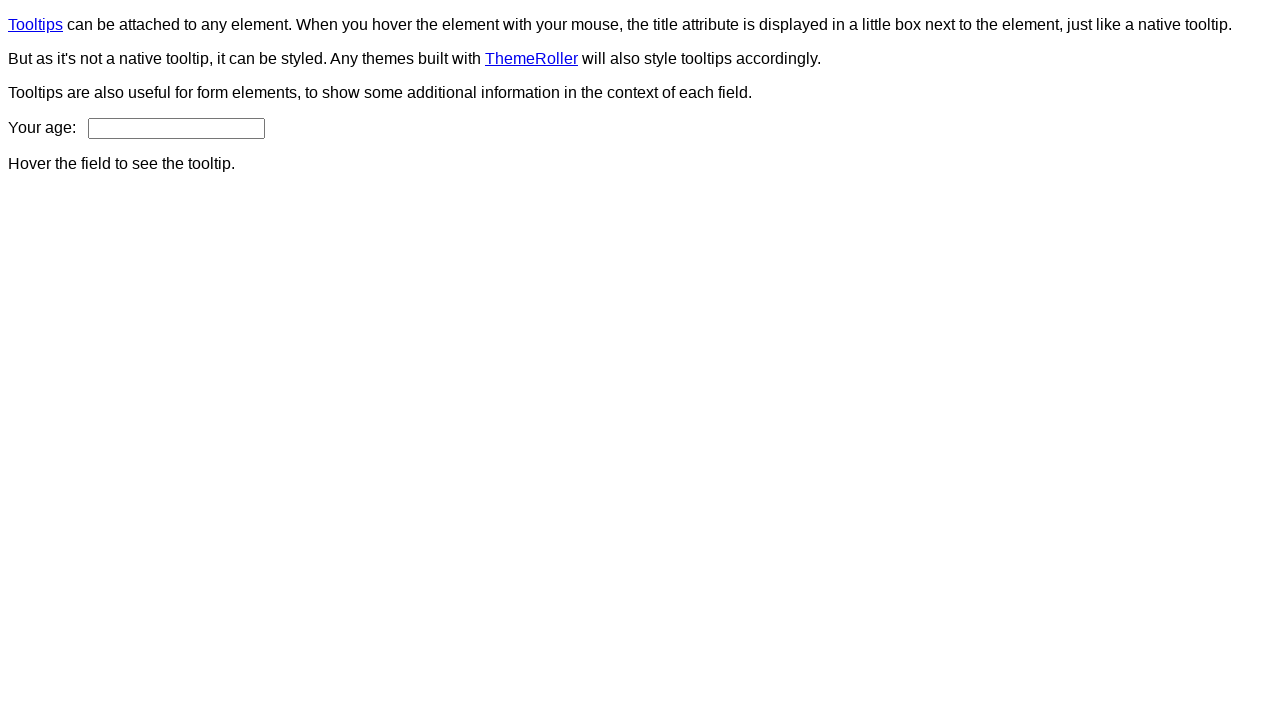

Hovered mouse over age input field at (176, 128) on #age
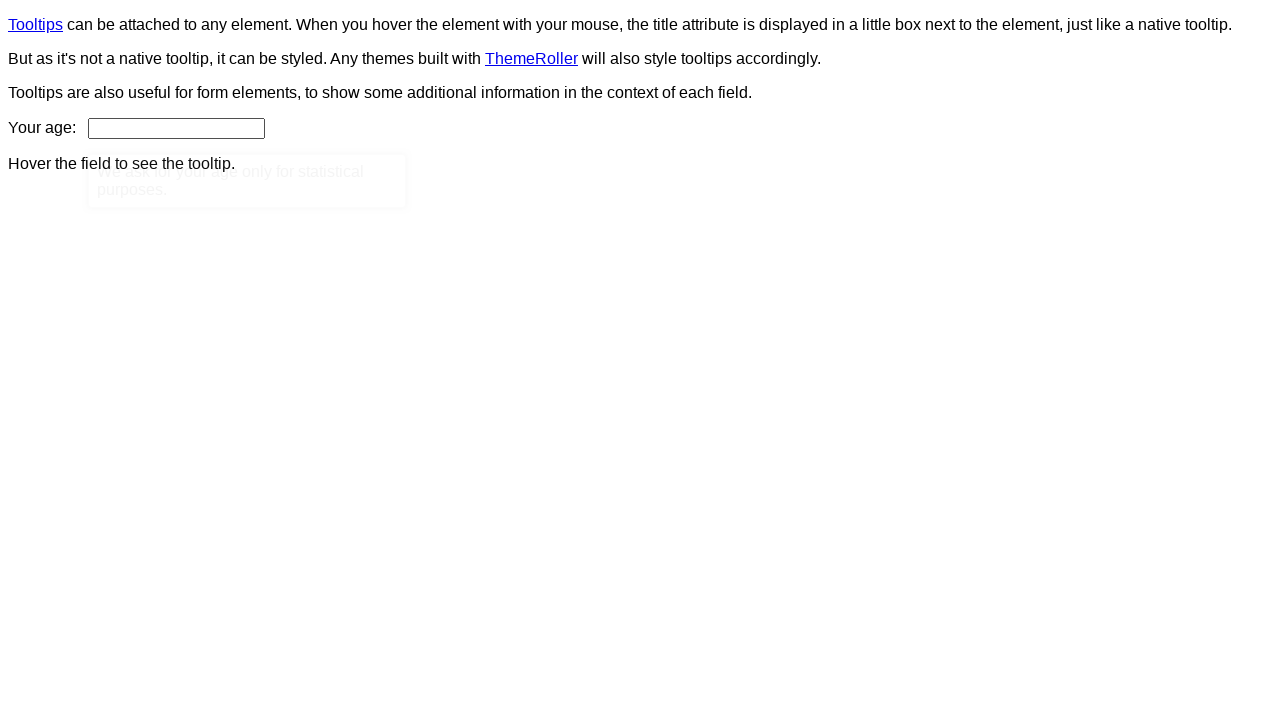

Tooltip appeared with visible state
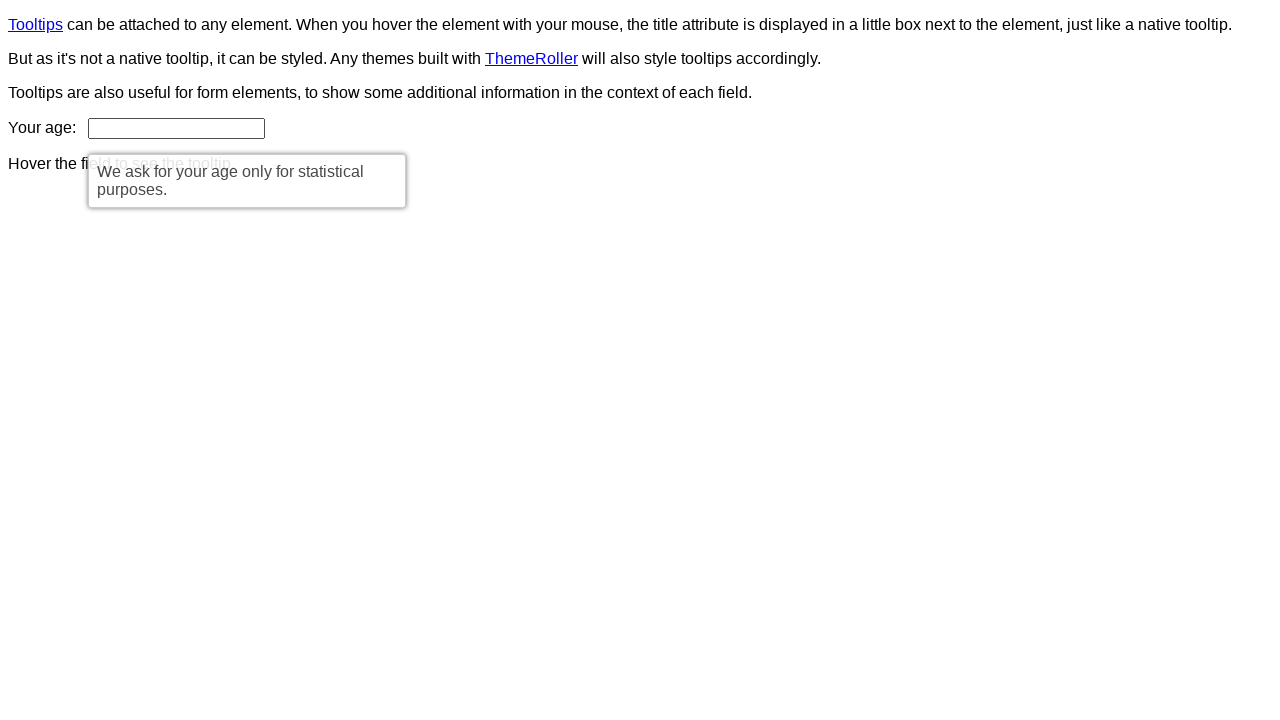

Retrieved tooltip text content
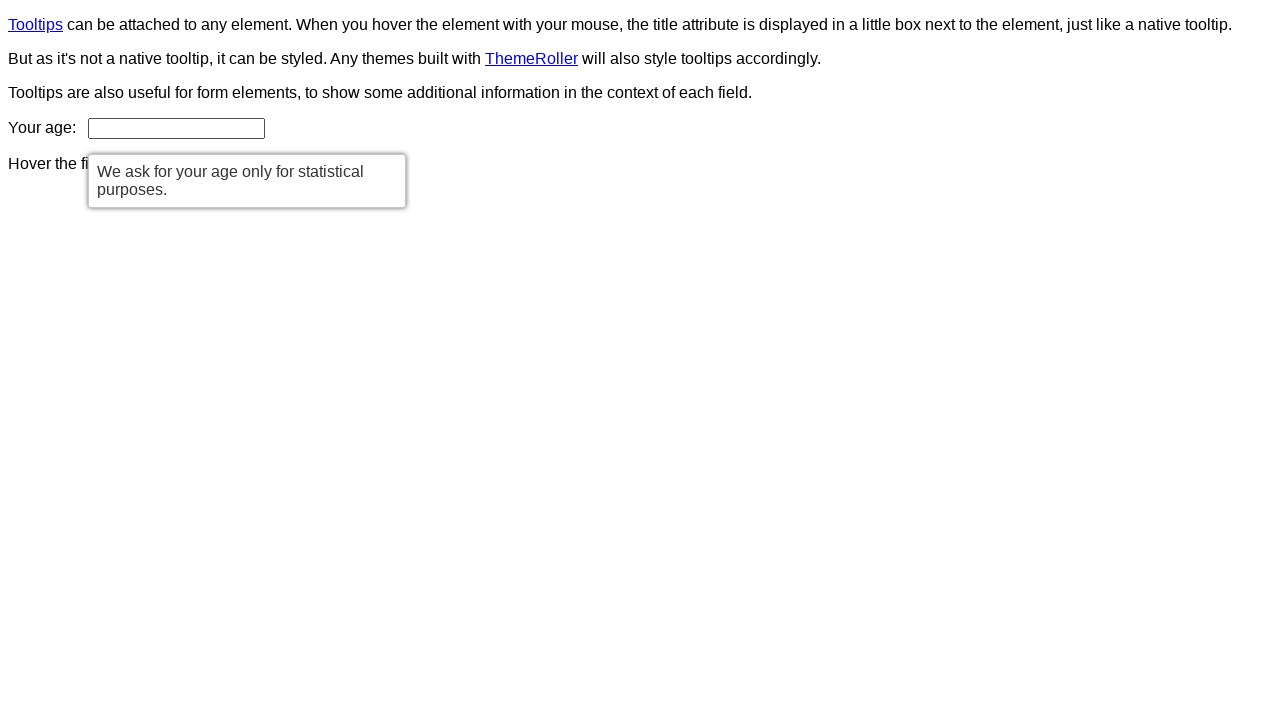

Verified tooltip text matches expected message: 'We ask for your age only for statistical purposes.'
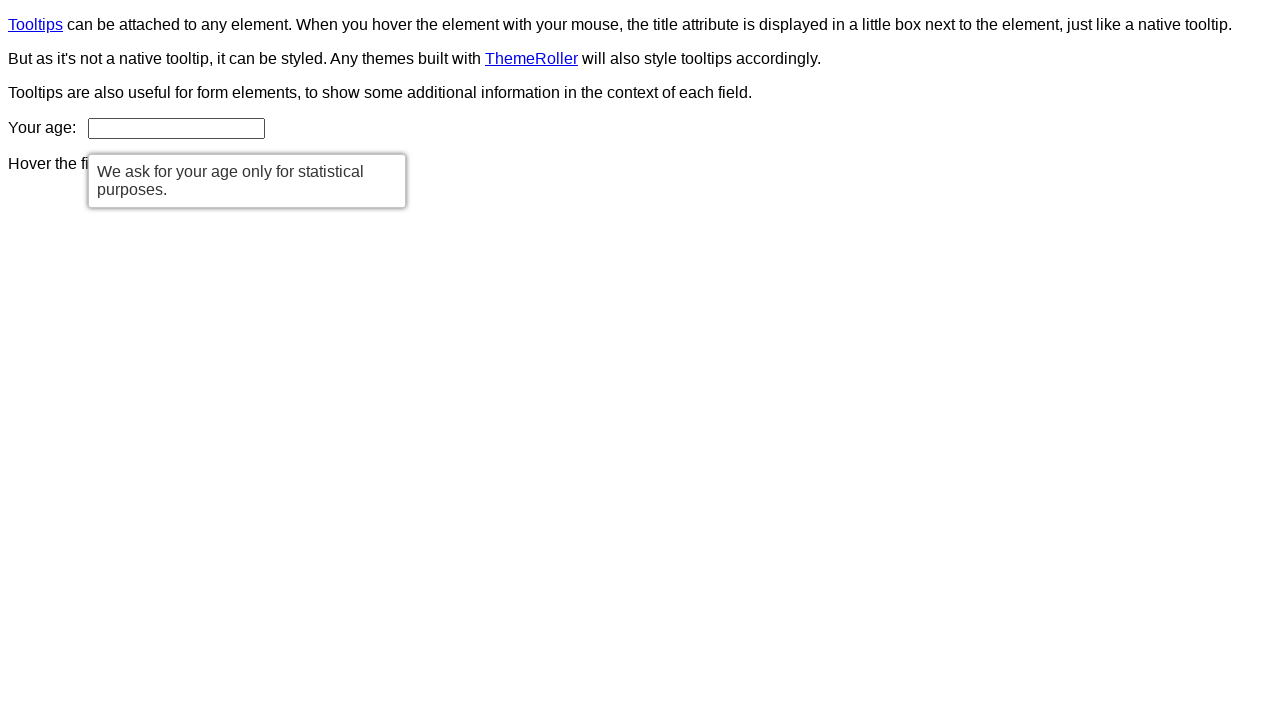

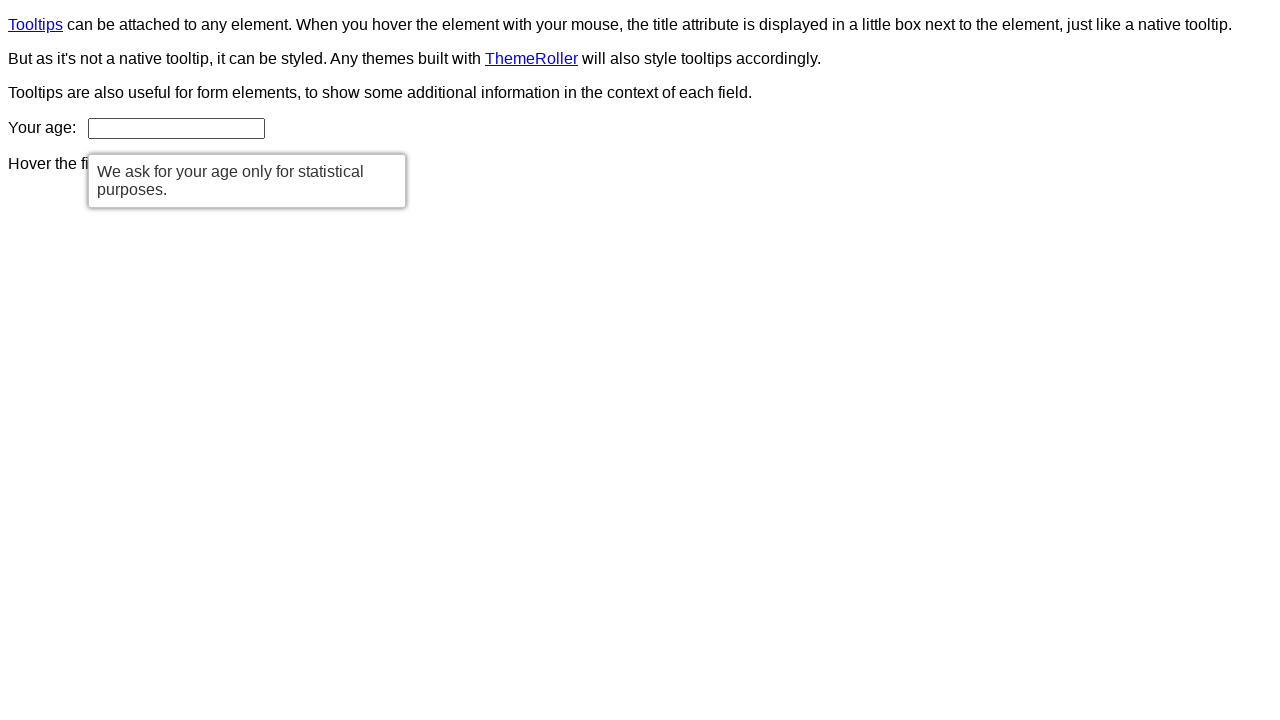